Tests revealing a hidden input field by clicking reveal button and entering text

Starting URL: https://www.selenium.dev/selenium/web/dynamic.html

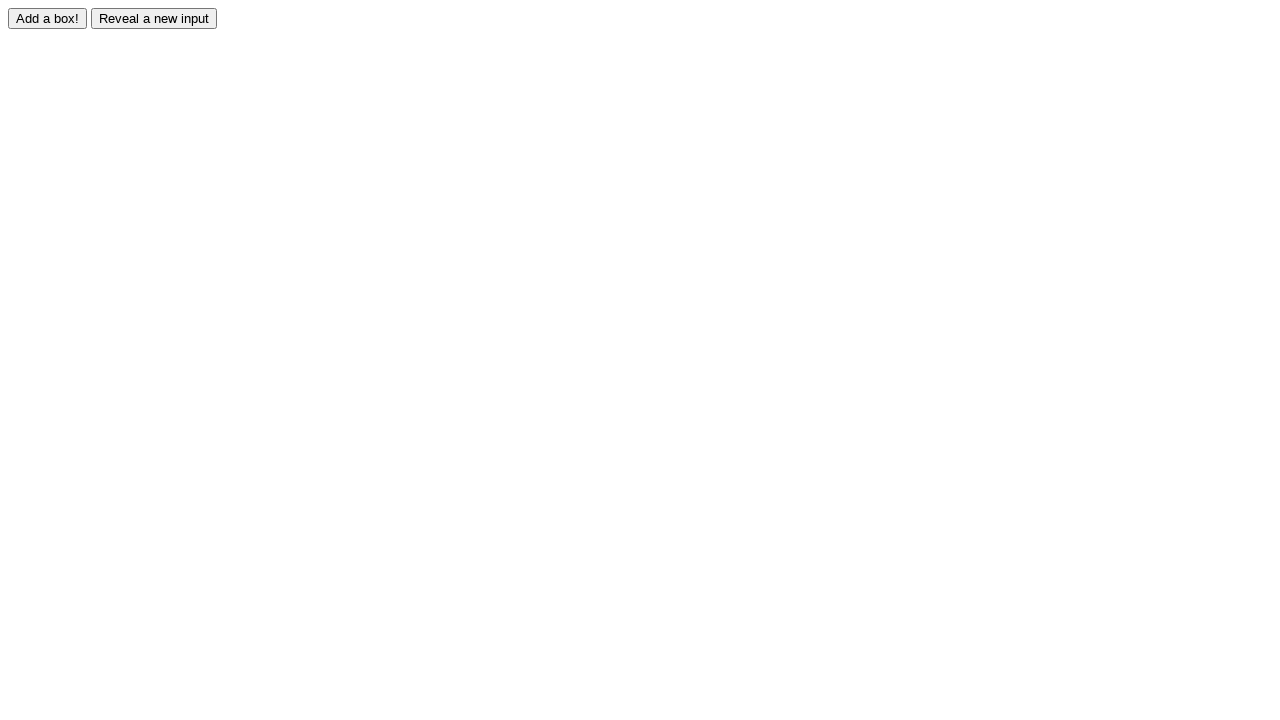

Clicked reveal button to show hidden input field at (154, 18) on #reveal
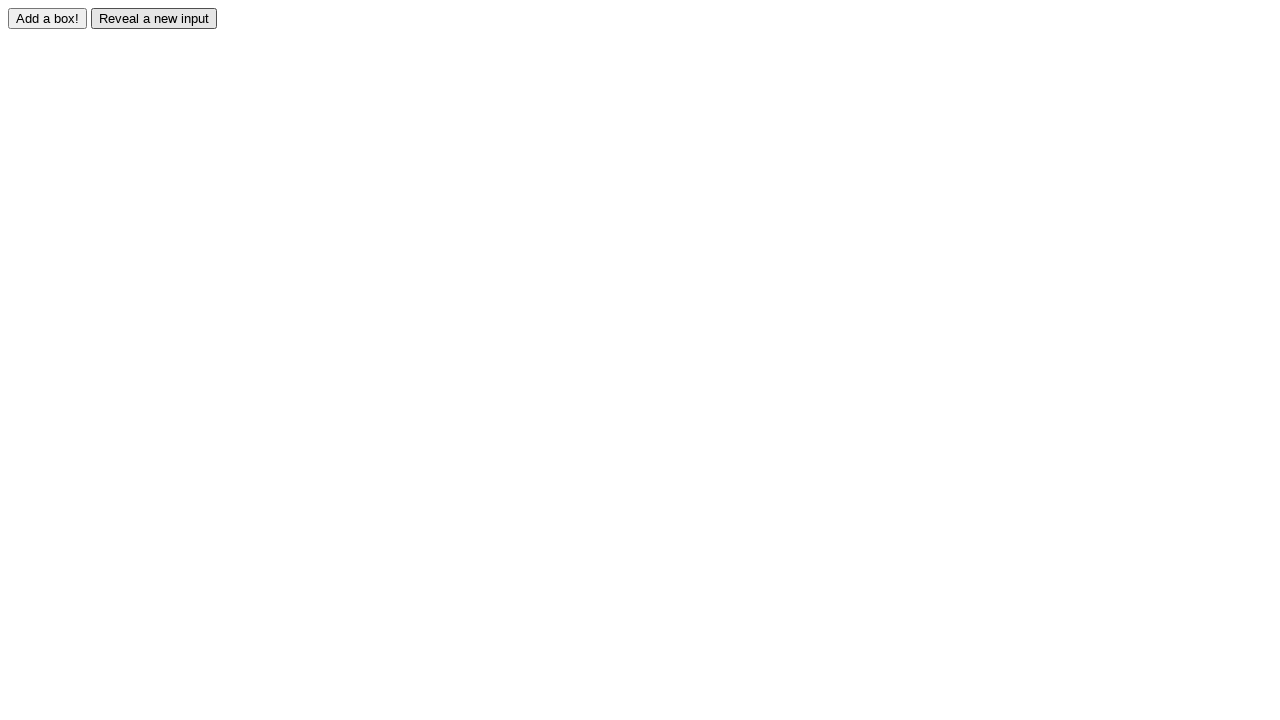

Filled revealed input field with 'Murat' on #revealed
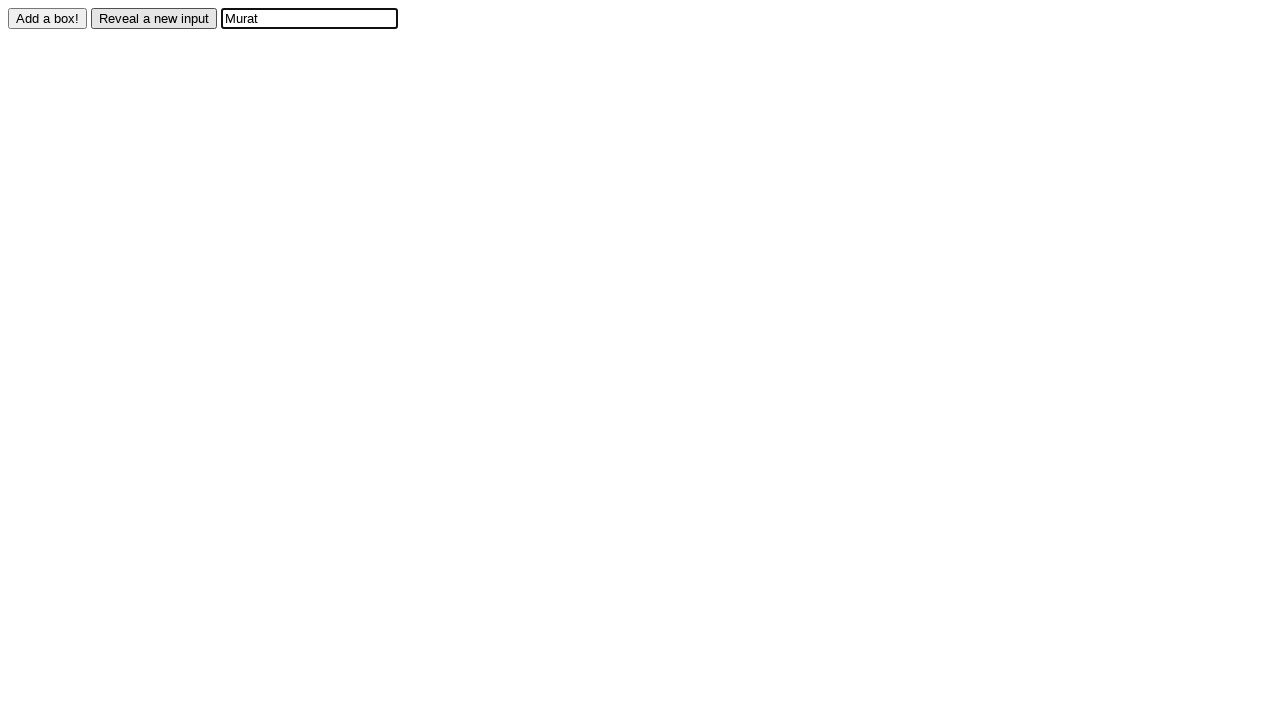

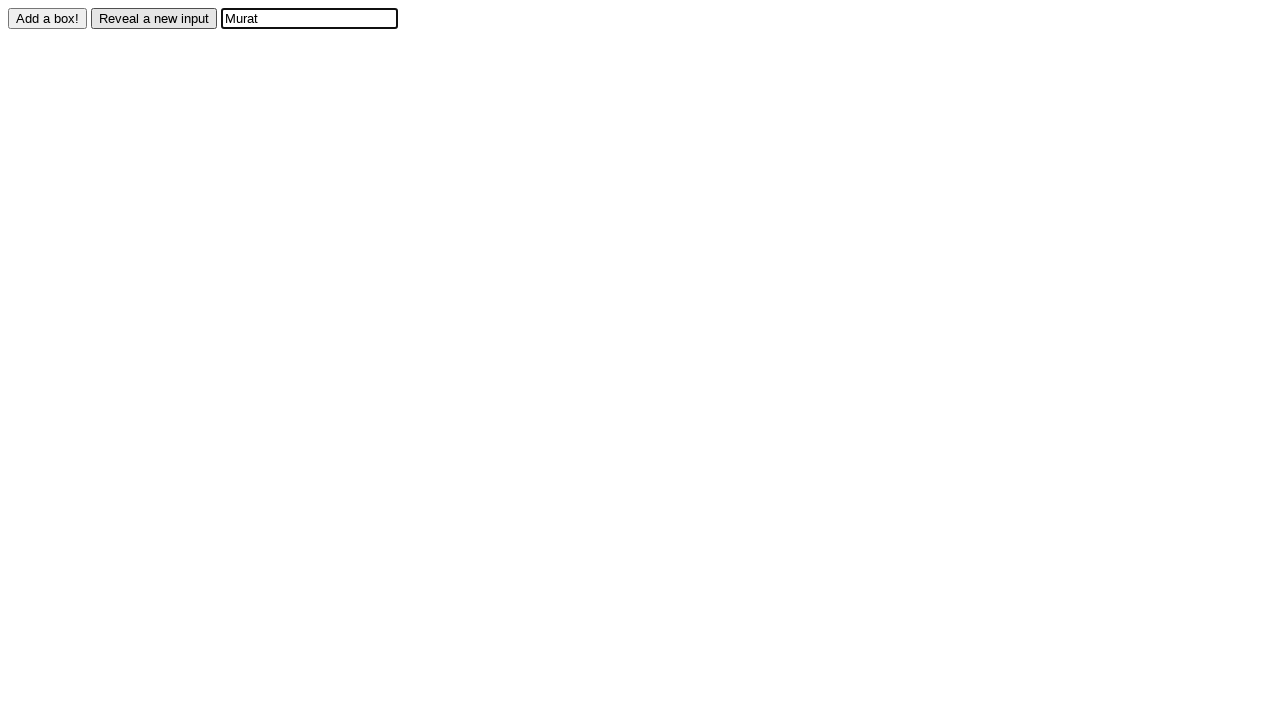